Tests file download functionality by clicking a download button and verifying the file downloads successfully

Starting URL: https://seleniumui.moderntester.pl/form.php

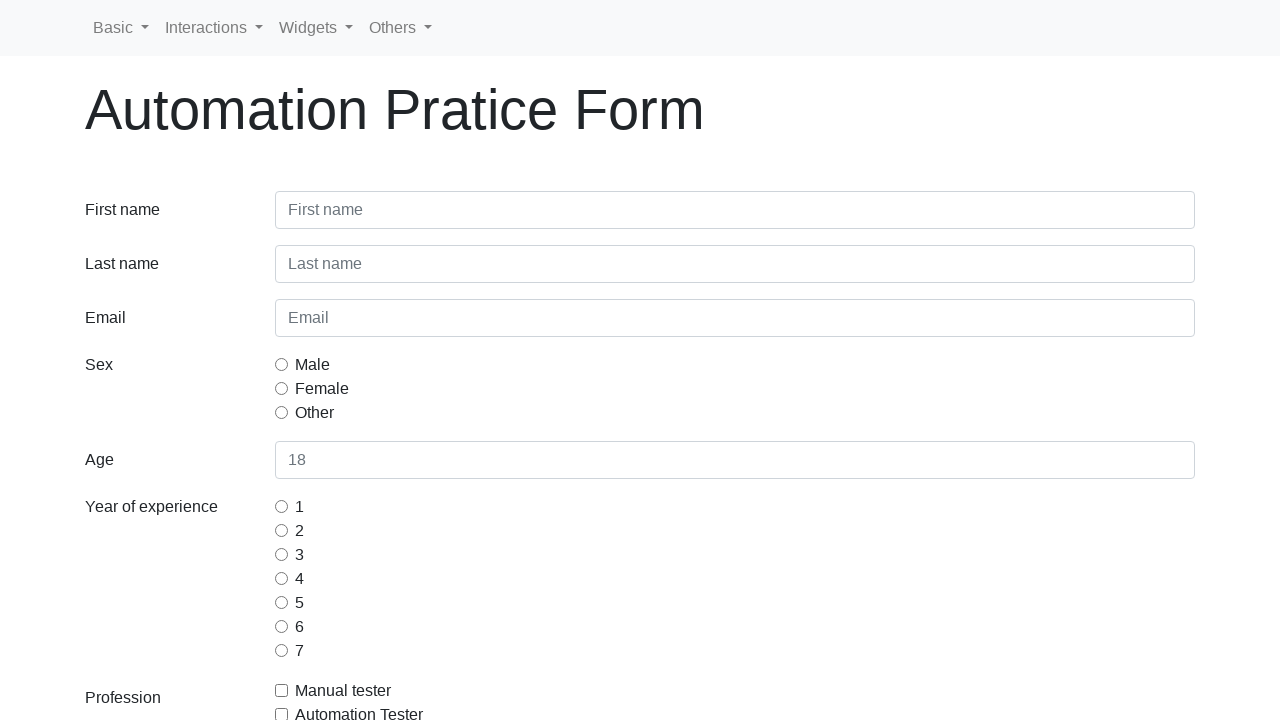

Clicked the download button at (197, 535) on .btn-secondary
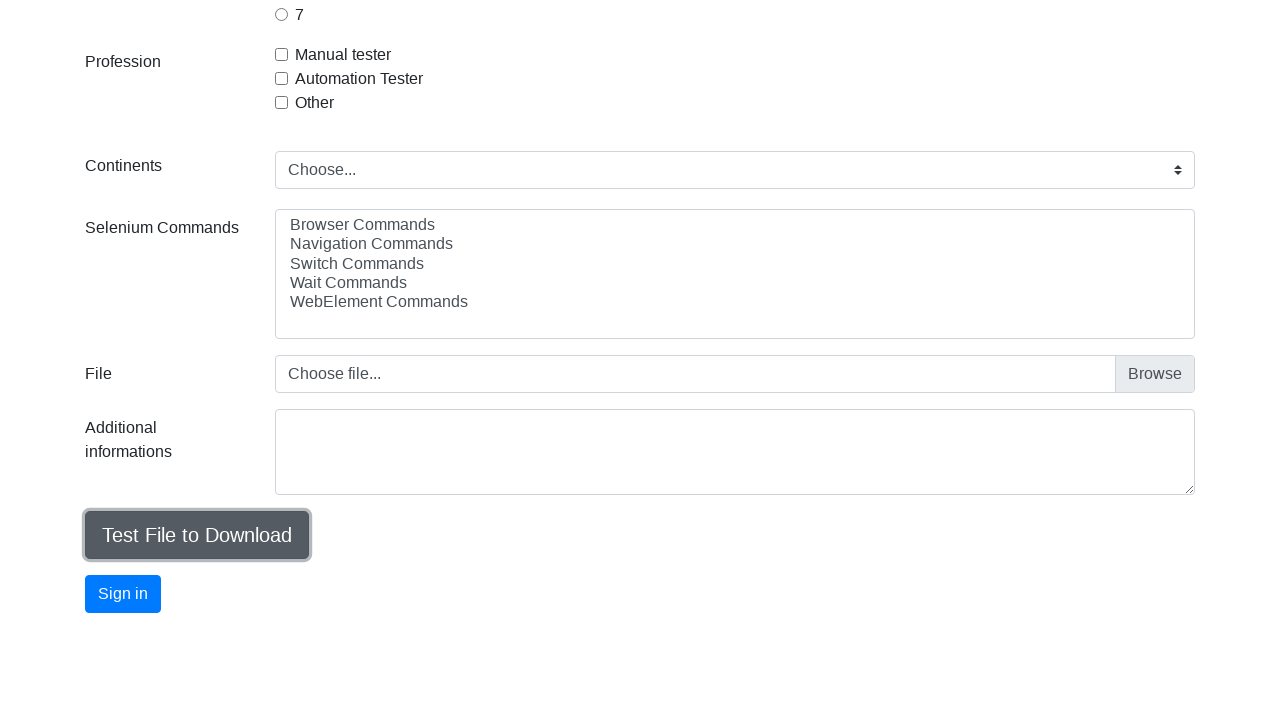

Clicked download button and file download started at (197, 535) on .btn-secondary
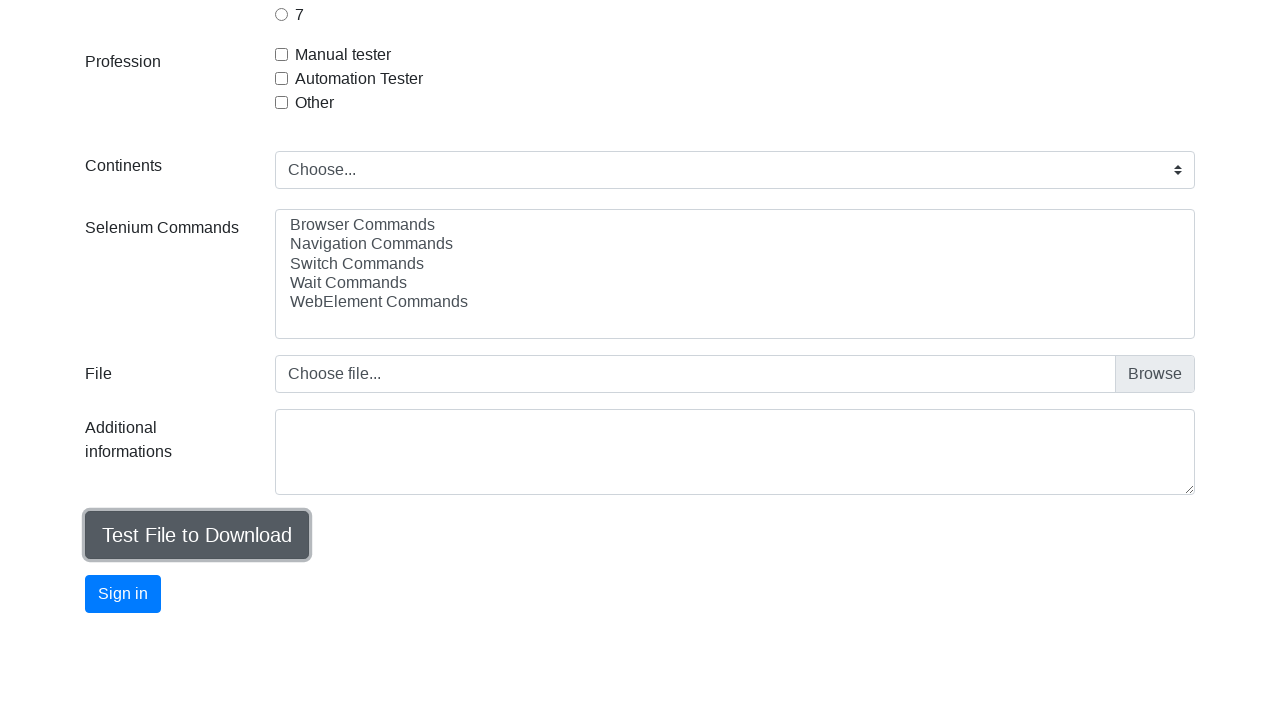

File download completed and download object retrieved
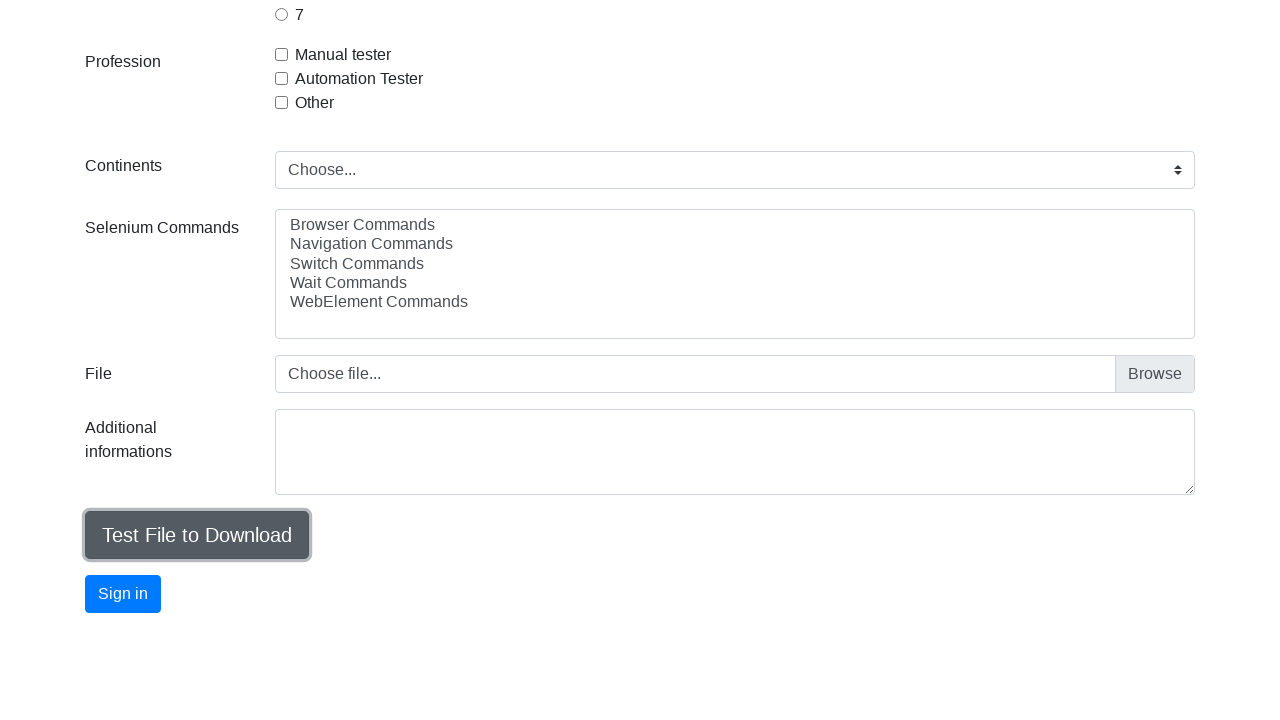

Verified downloaded file is named 'test-file-to-download.xlsx'
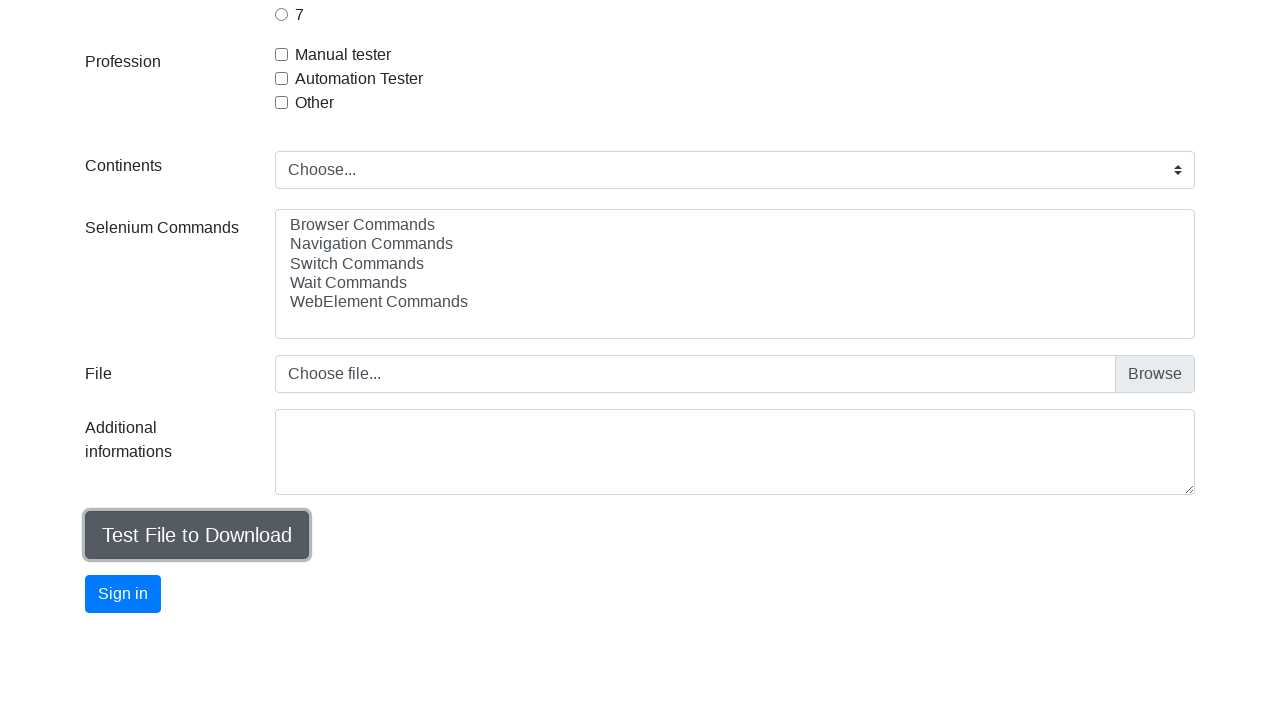

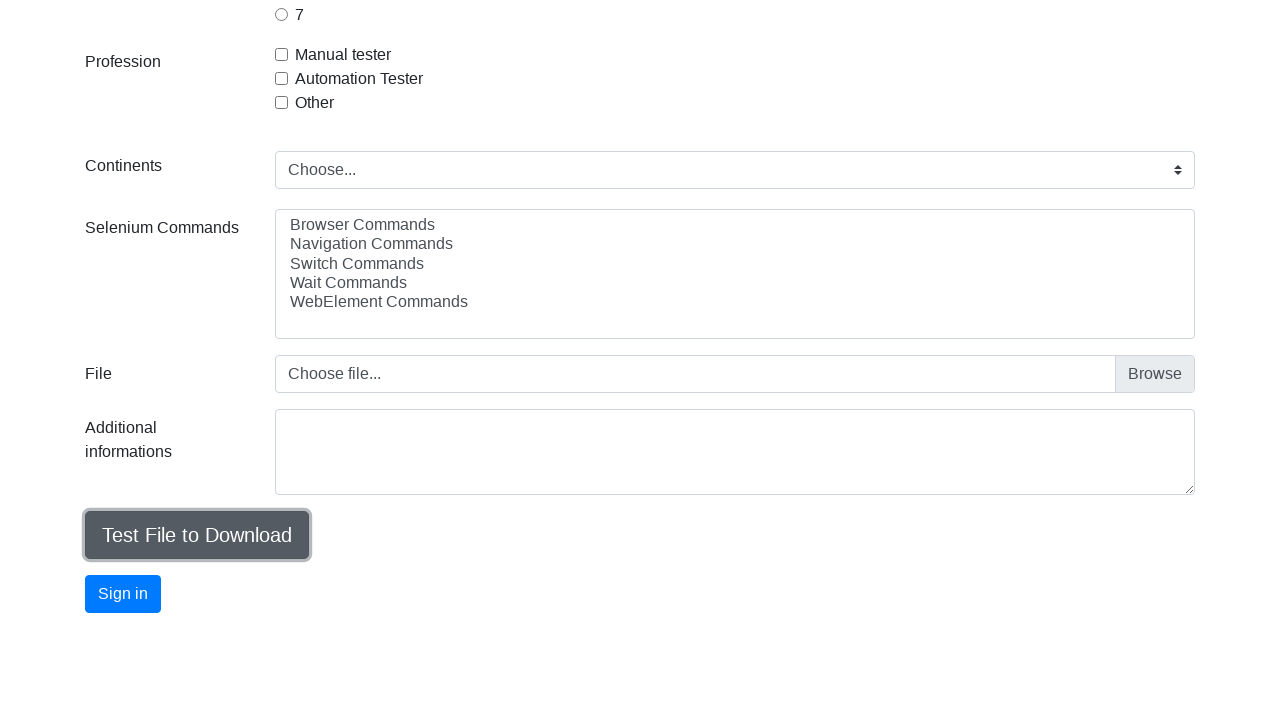